Tests accepting a JavaScript prompt dialog with custom input text and verifying the input was received.

Starting URL: https://testpages.eviltester.com/styled/alerts/alert-test.html

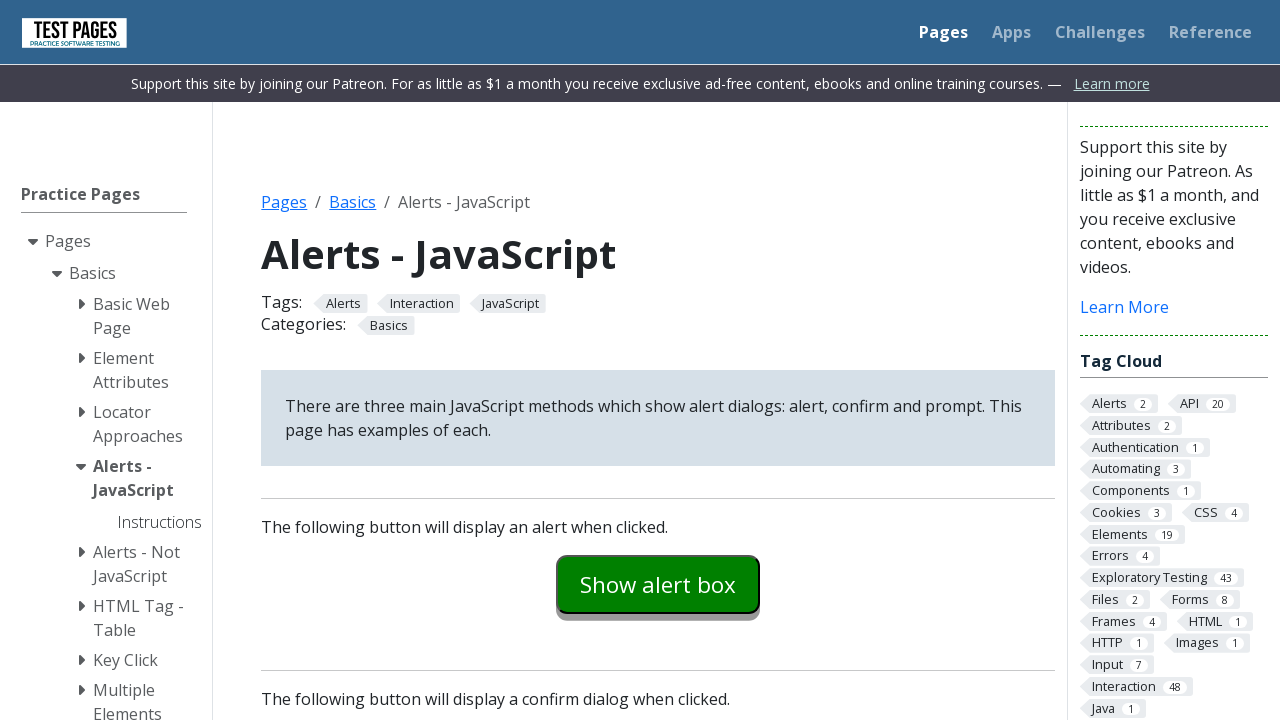

Set up dialog handler to accept prompt with 'some random input'
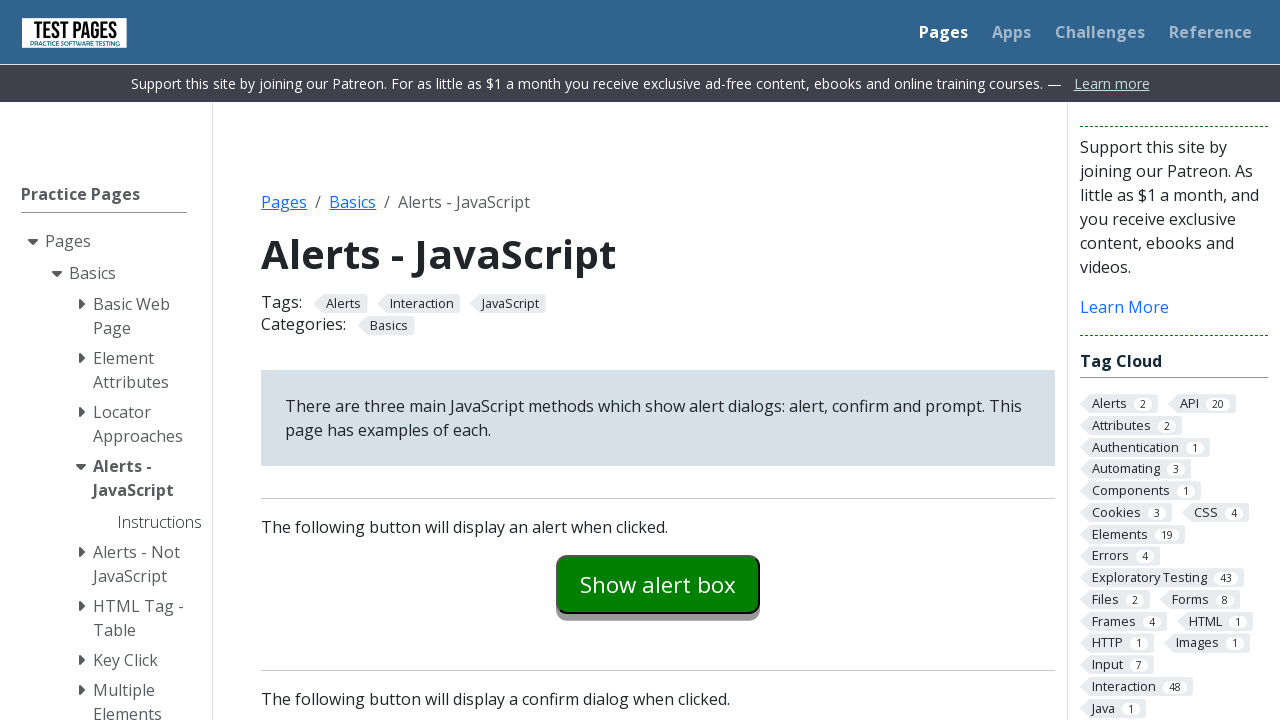

Clicked prompt button to trigger dialog at (658, 360) on #promptexample
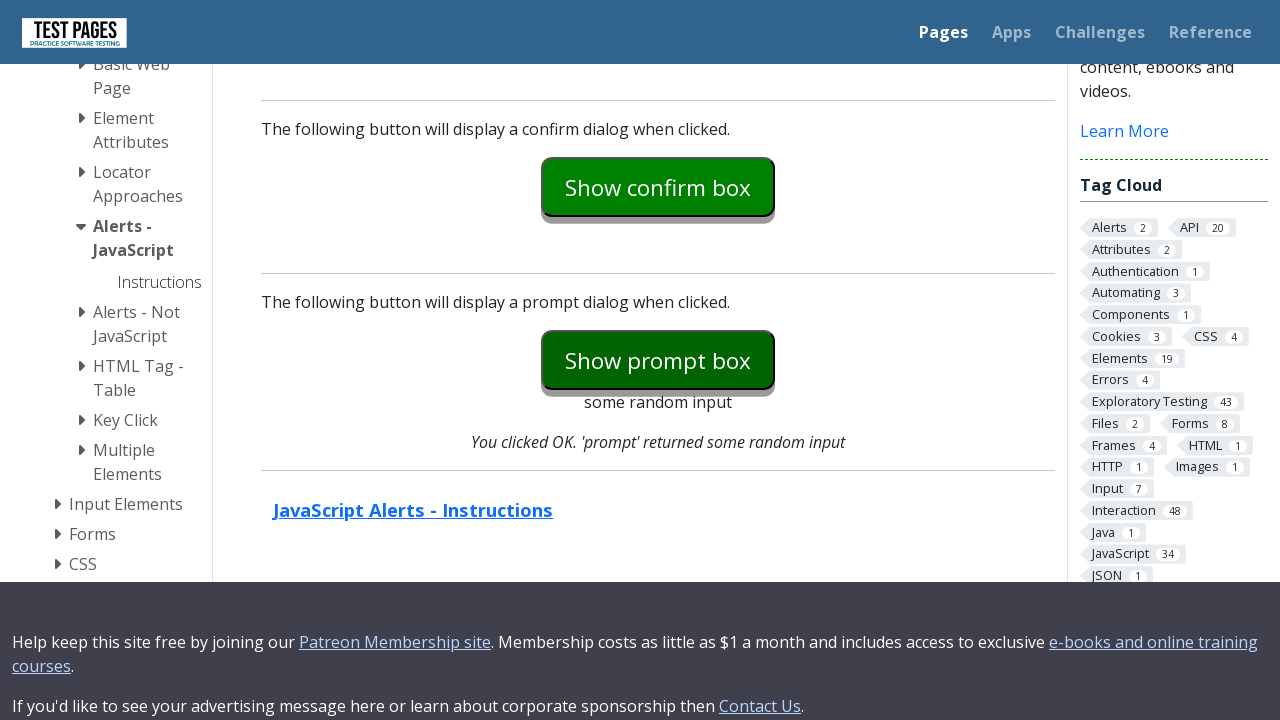

Verified prompt explanation text confirms input was accepted correctly
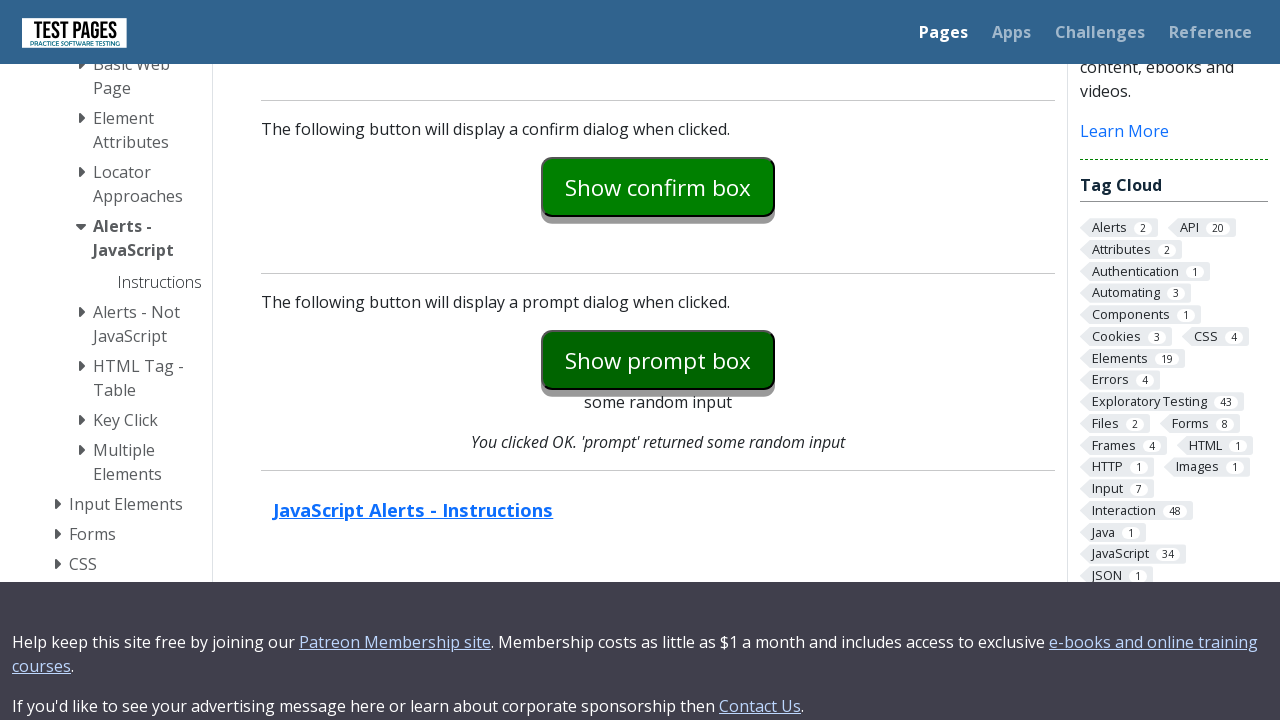

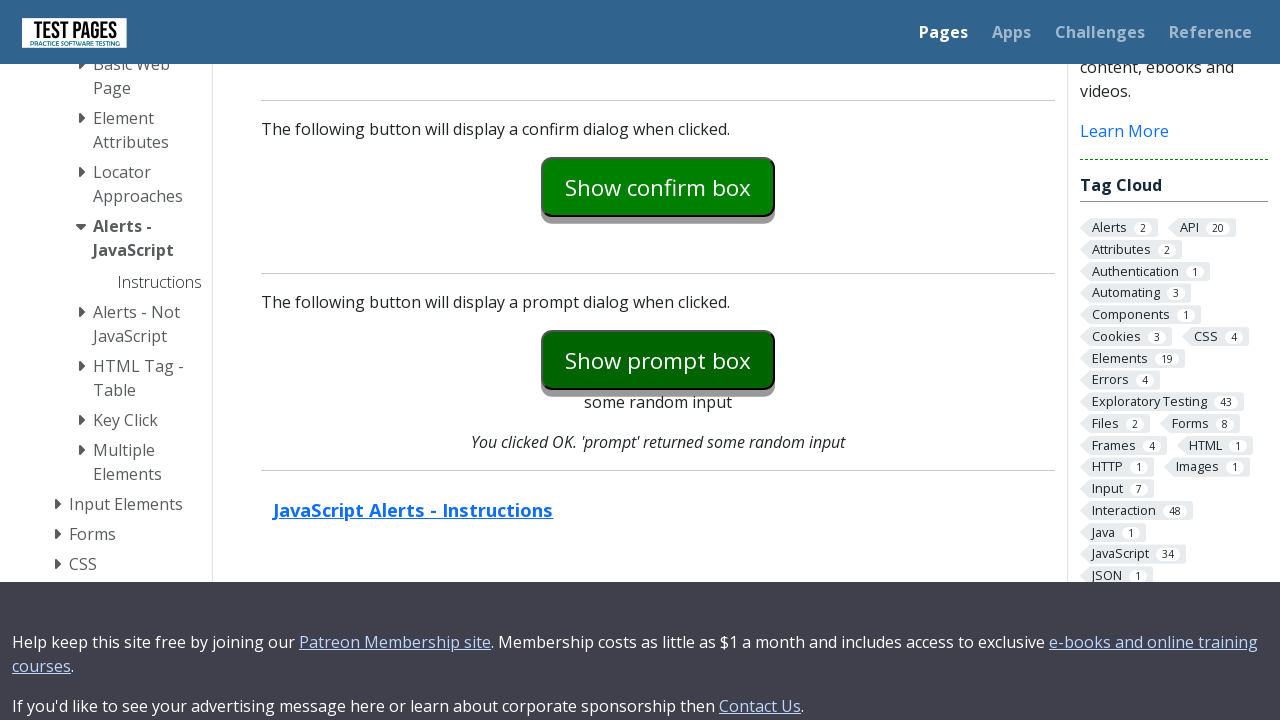